Tests checkbox selection and passenger count functionality on a travel booking form by toggling the senior citizen discount checkbox and increasing adult passenger count

Starting URL: https://rahulshettyacademy.com/dropdownsPractise/

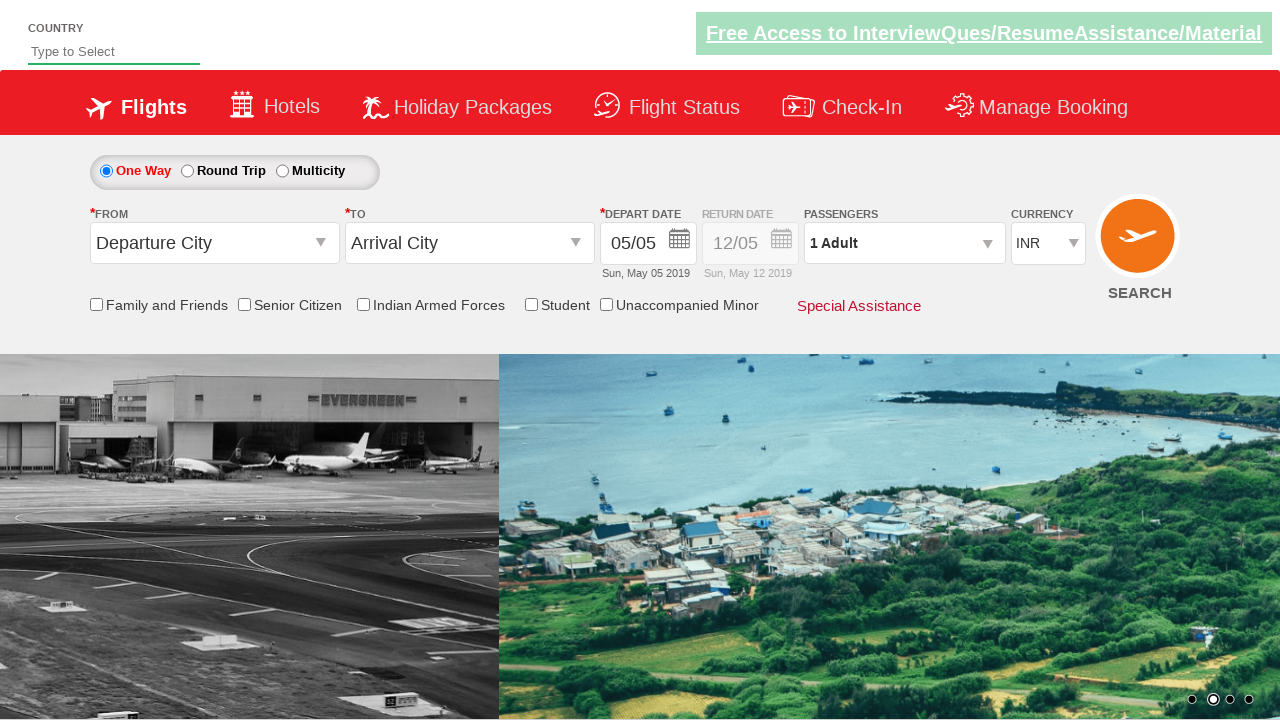

Verified senior citizen discount checkbox is initially unchecked
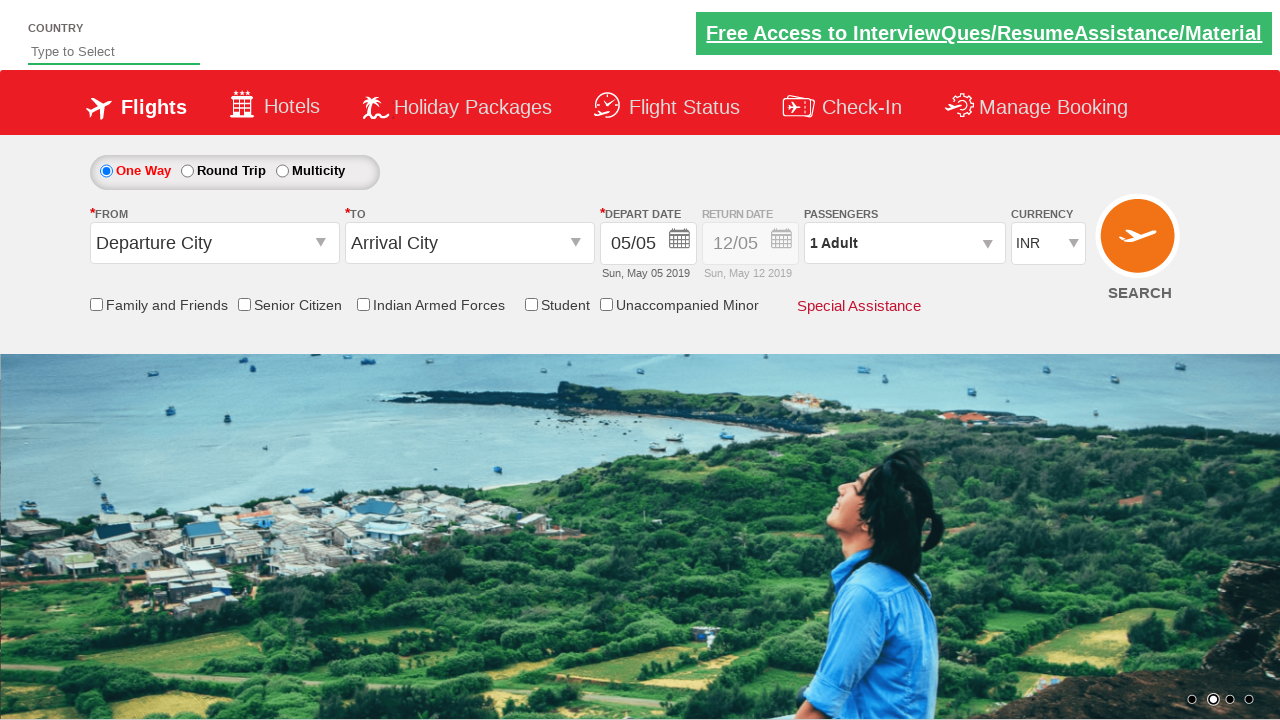

Clicked senior citizen discount checkbox at (244, 304) on input[id*='_SeniorCitizenDiscount']
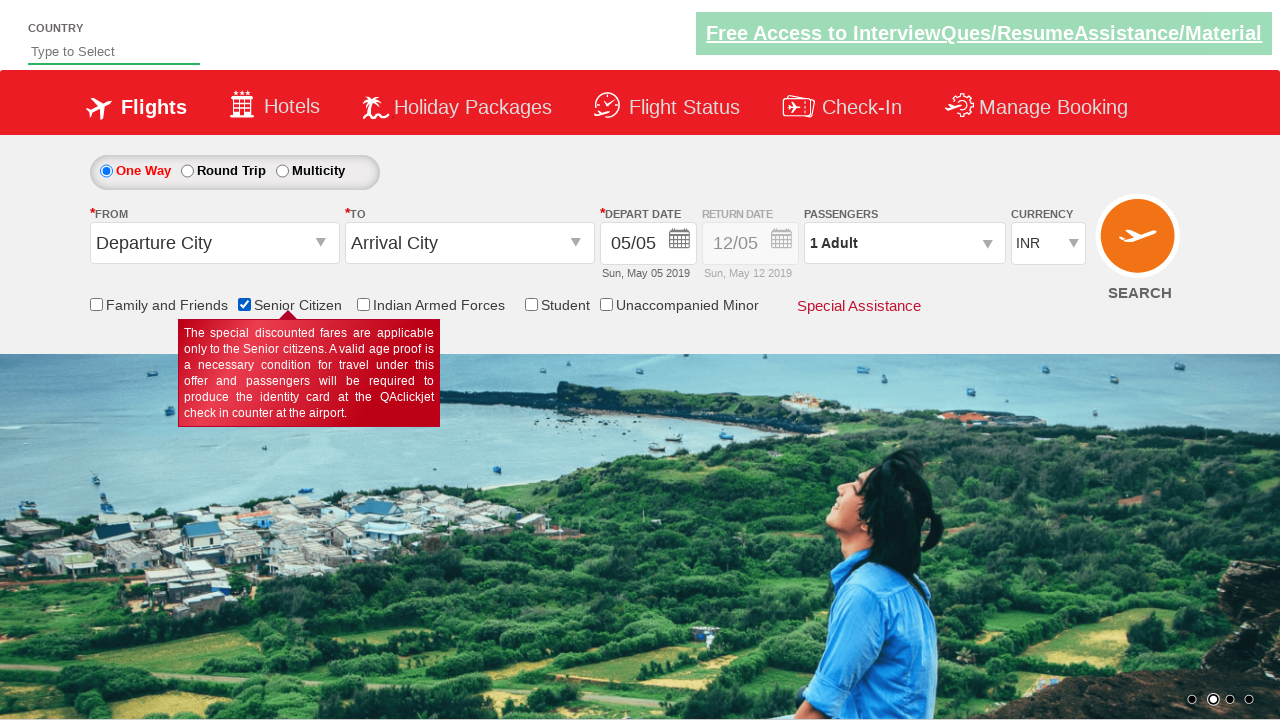

Verified senior citizen discount checkbox is now checked
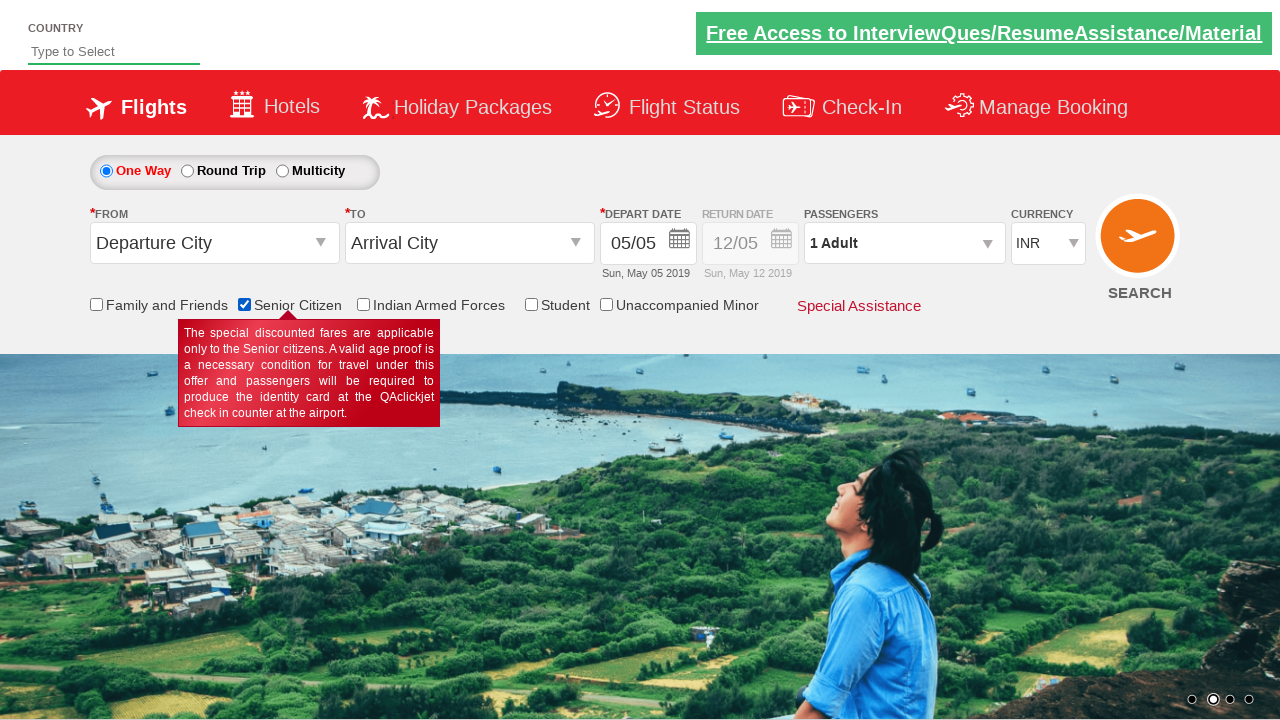

Counted total checkboxes on page: 6
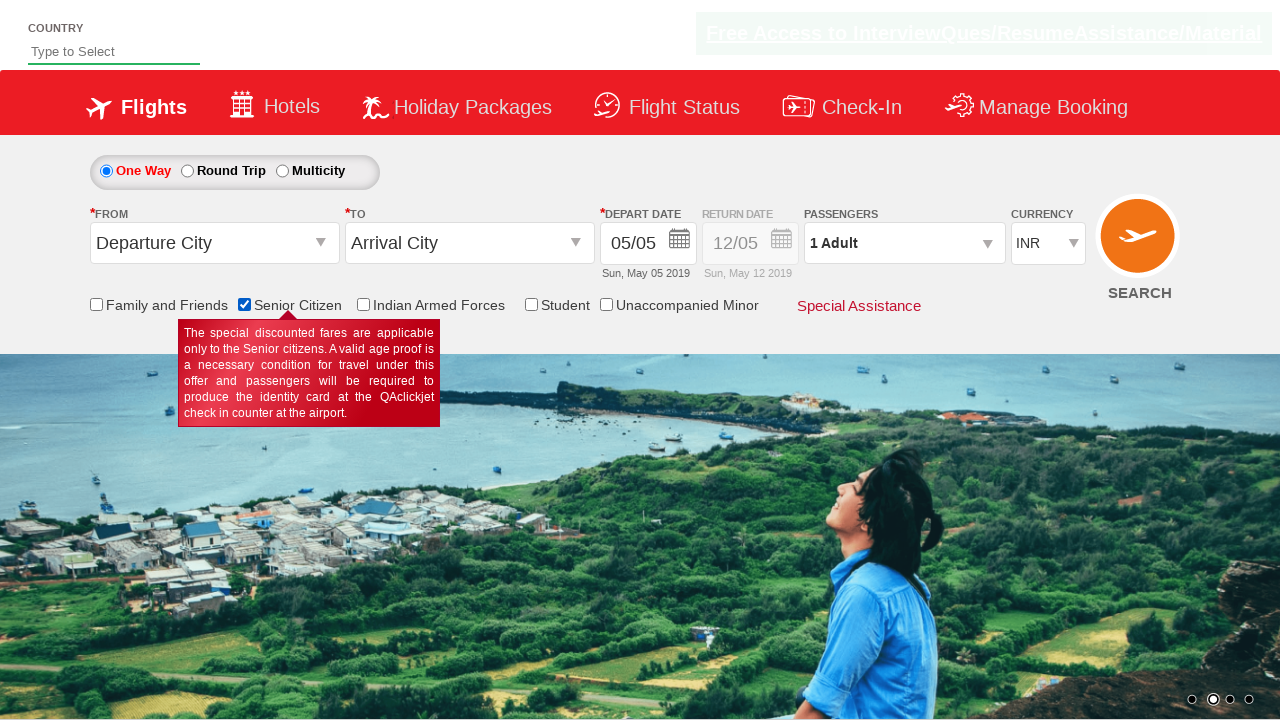

Opened passenger selection dropdown at (904, 243) on #divpaxinfo
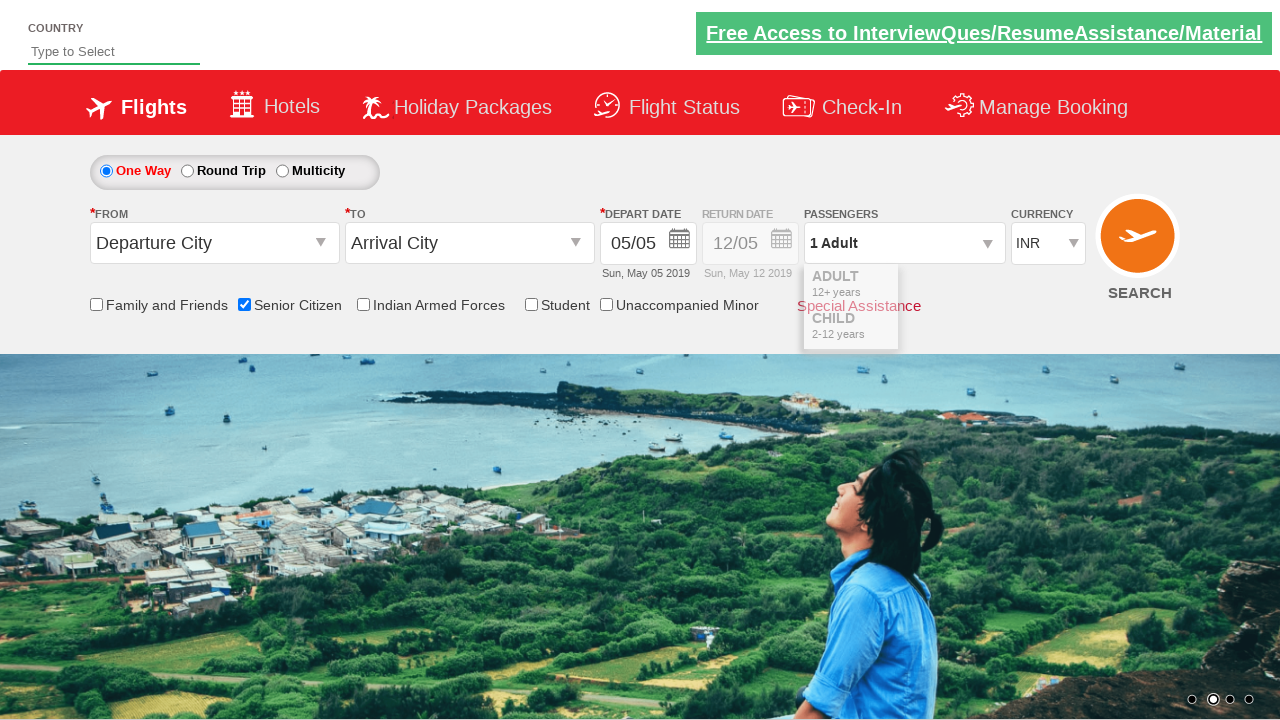

Waited for dropdown to be ready
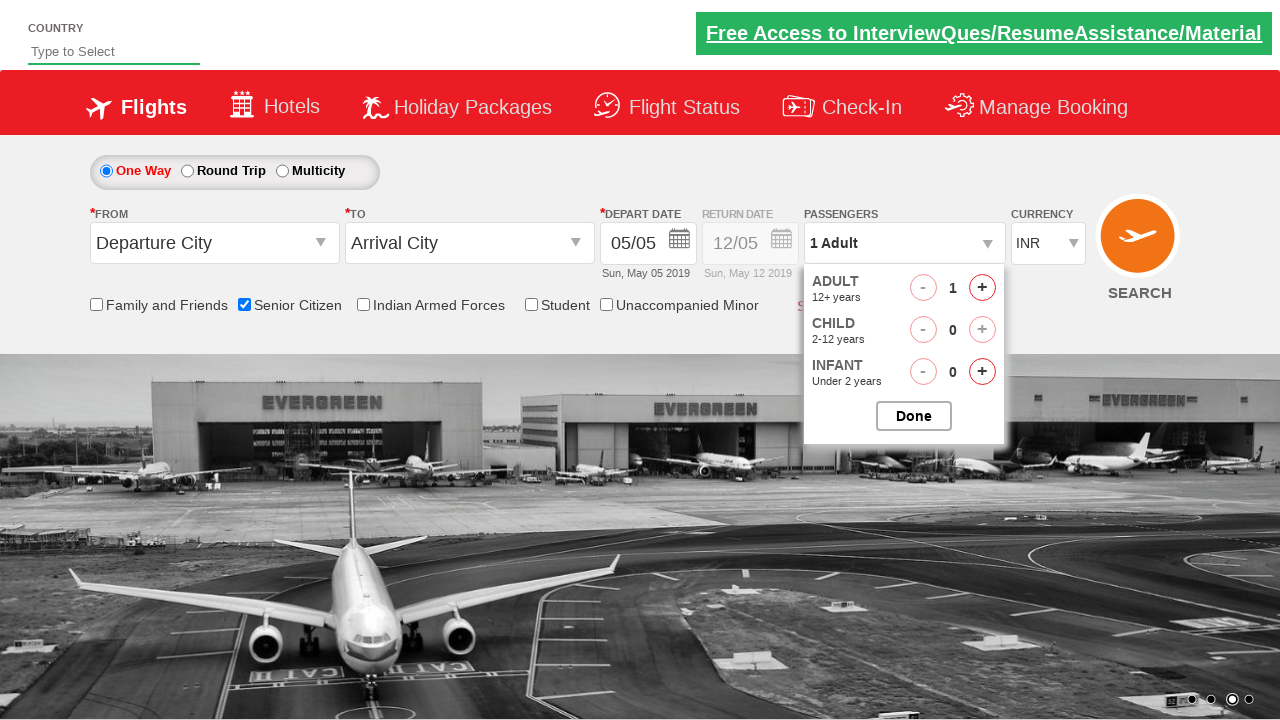

Clicked add adult passenger button (iteration 1) at (982, 288) on #hrefIncAdt
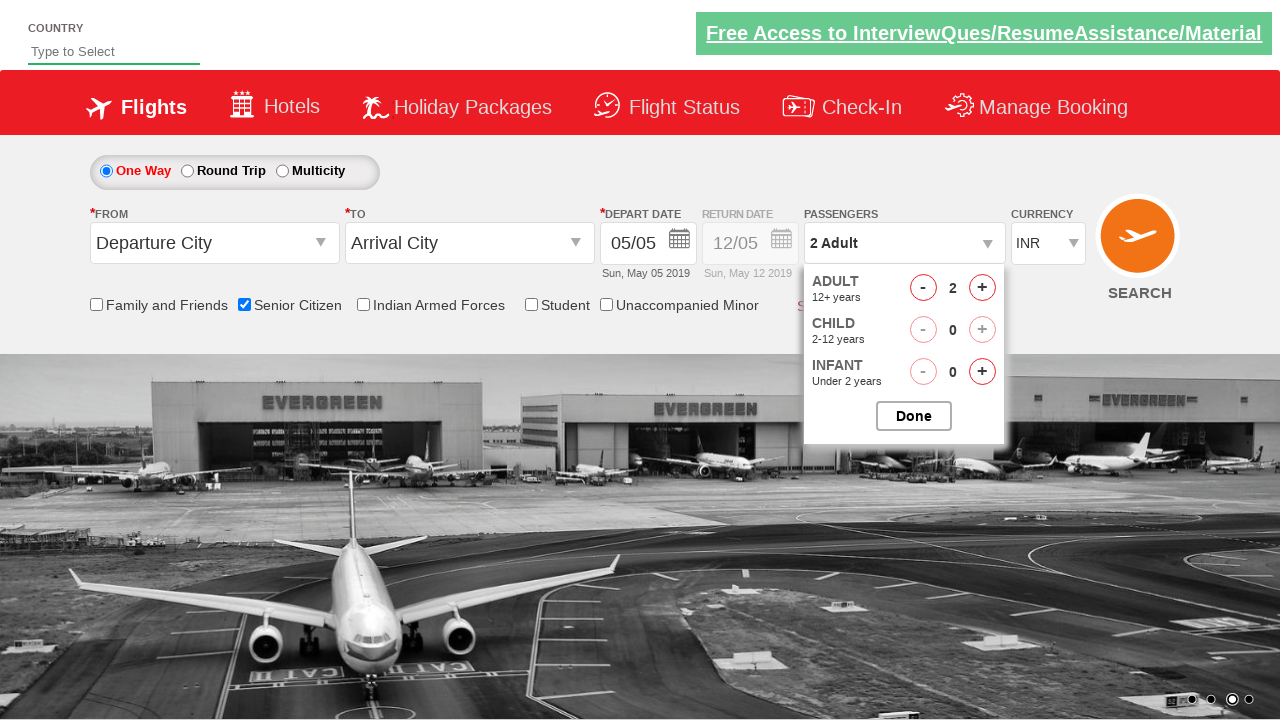

Clicked add adult passenger button (iteration 2) at (982, 288) on #hrefIncAdt
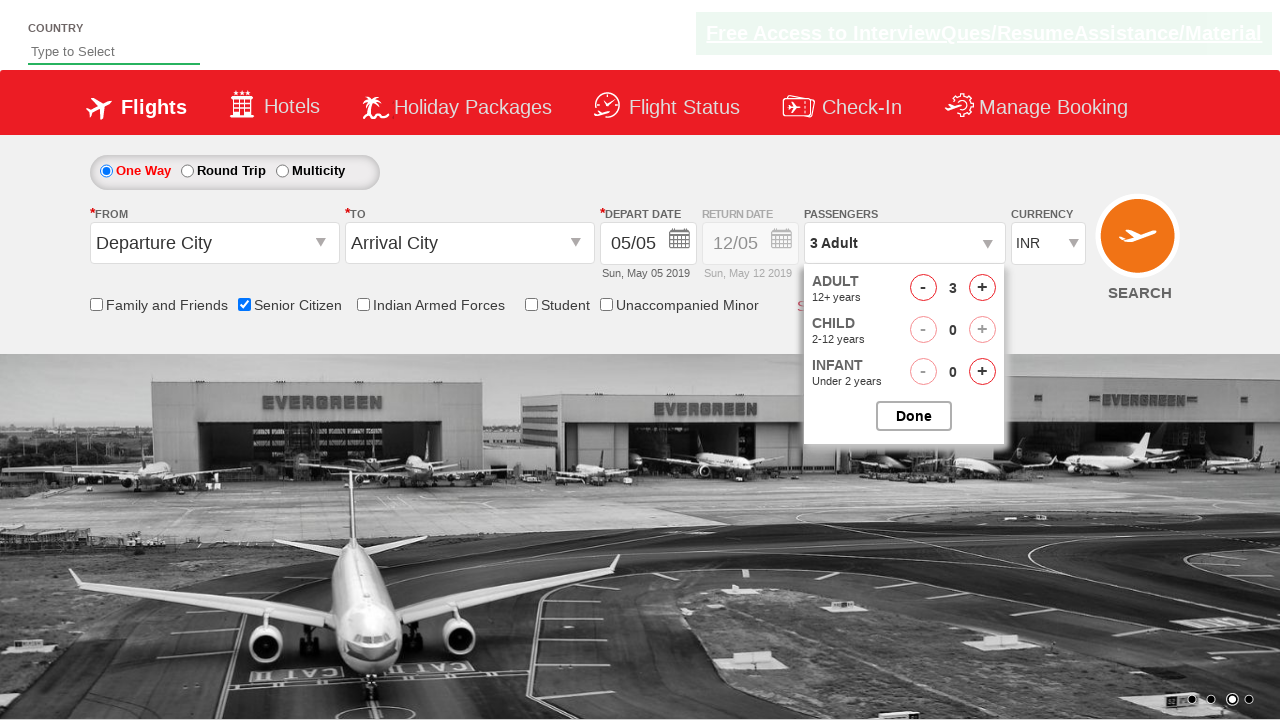

Closed passenger selection dropdown at (914, 416) on #btnclosepaxoption
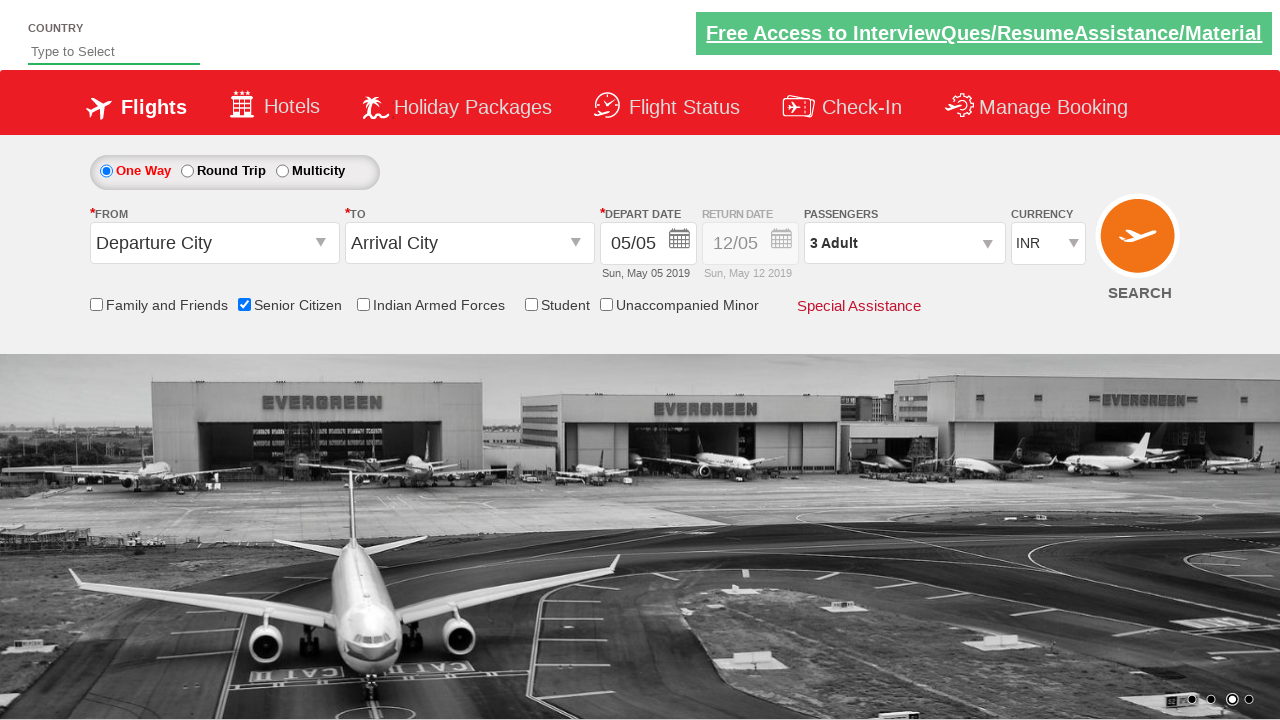

Verified passenger count text: '3 Adult' equals '3 Adult'
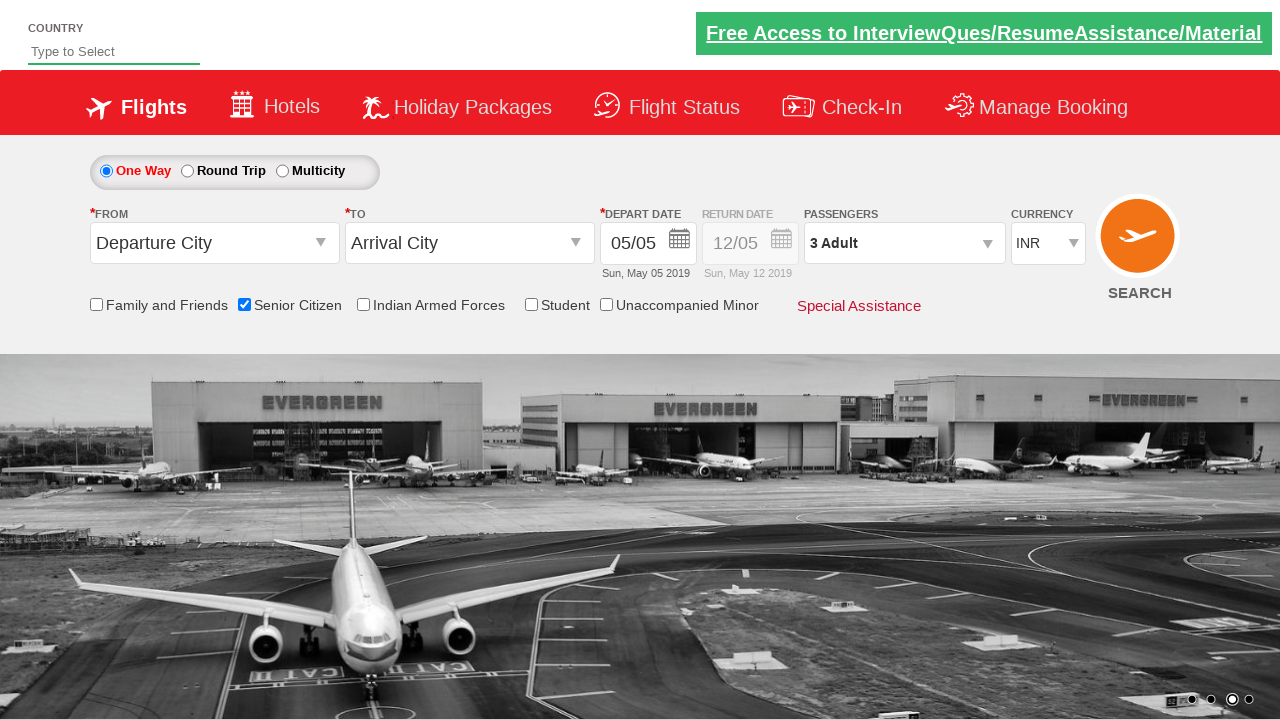

Test completed successfully: Added 2 adult passengers
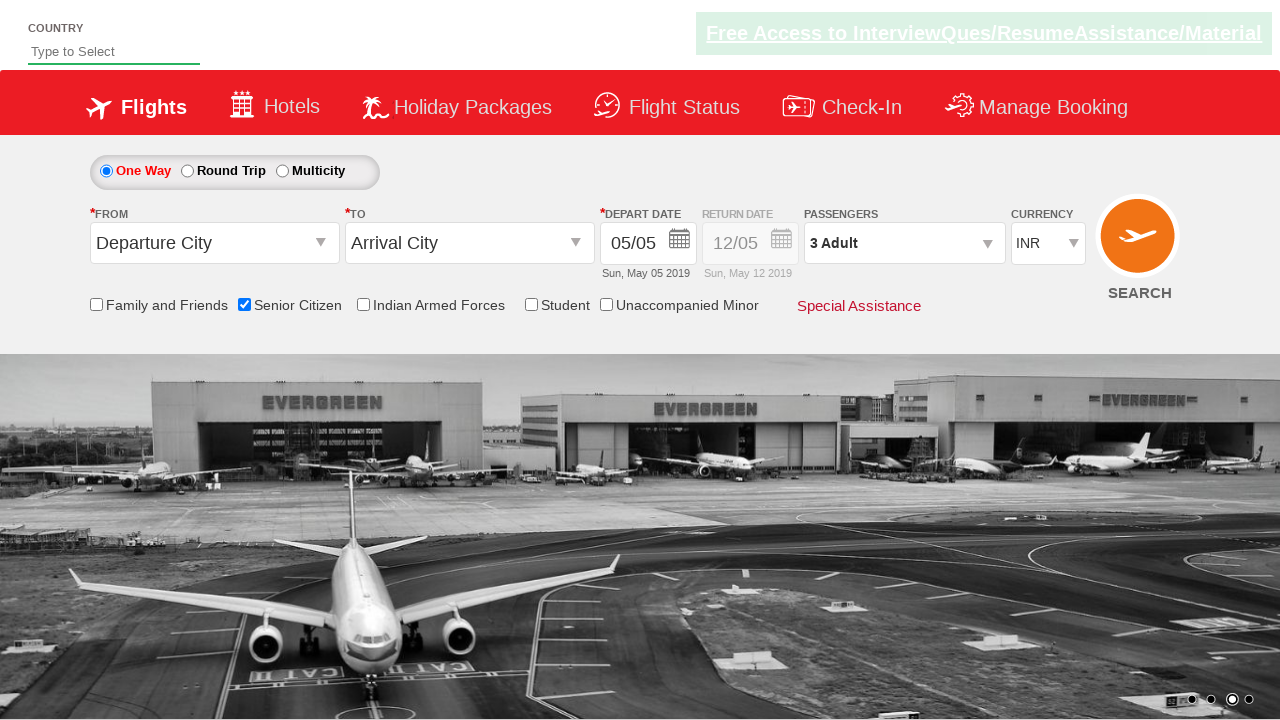

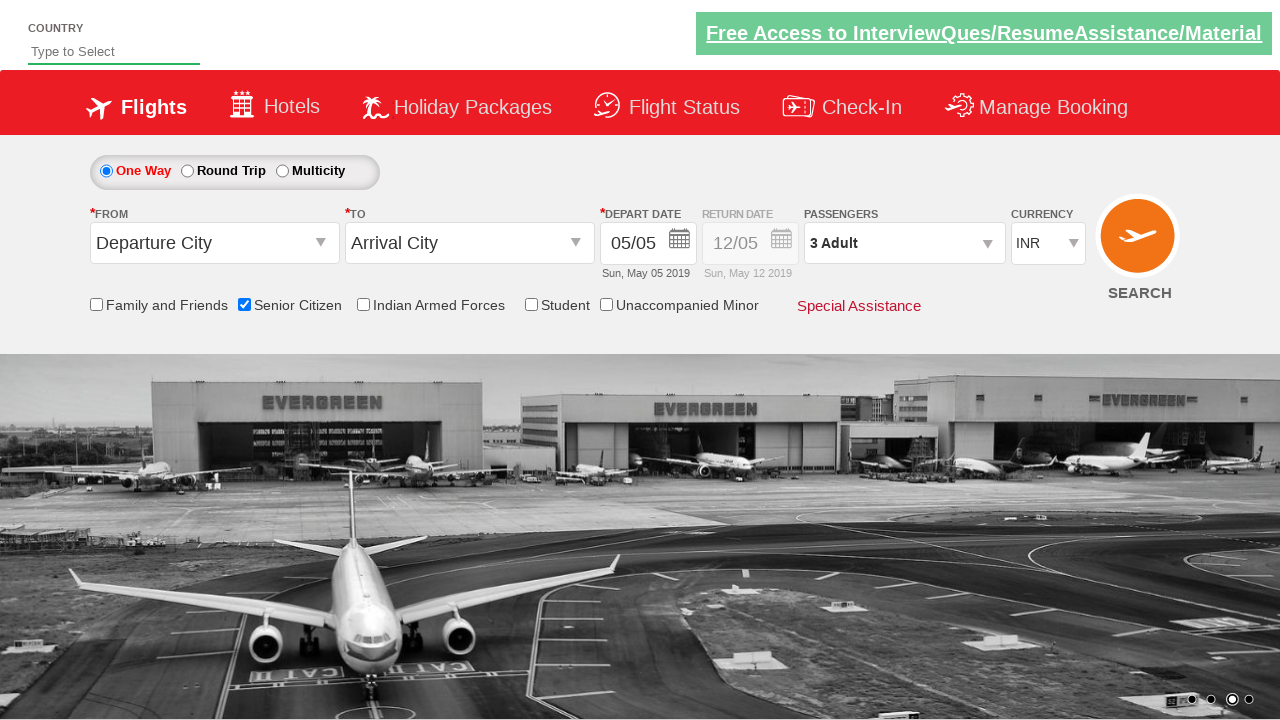